Tests JavaScript alert box functionality by clicking a button to generate an alert, accepting it, then generating another alert to read its text before accepting it again.

Starting URL: https://krninformatix.com/selenium/testing.html

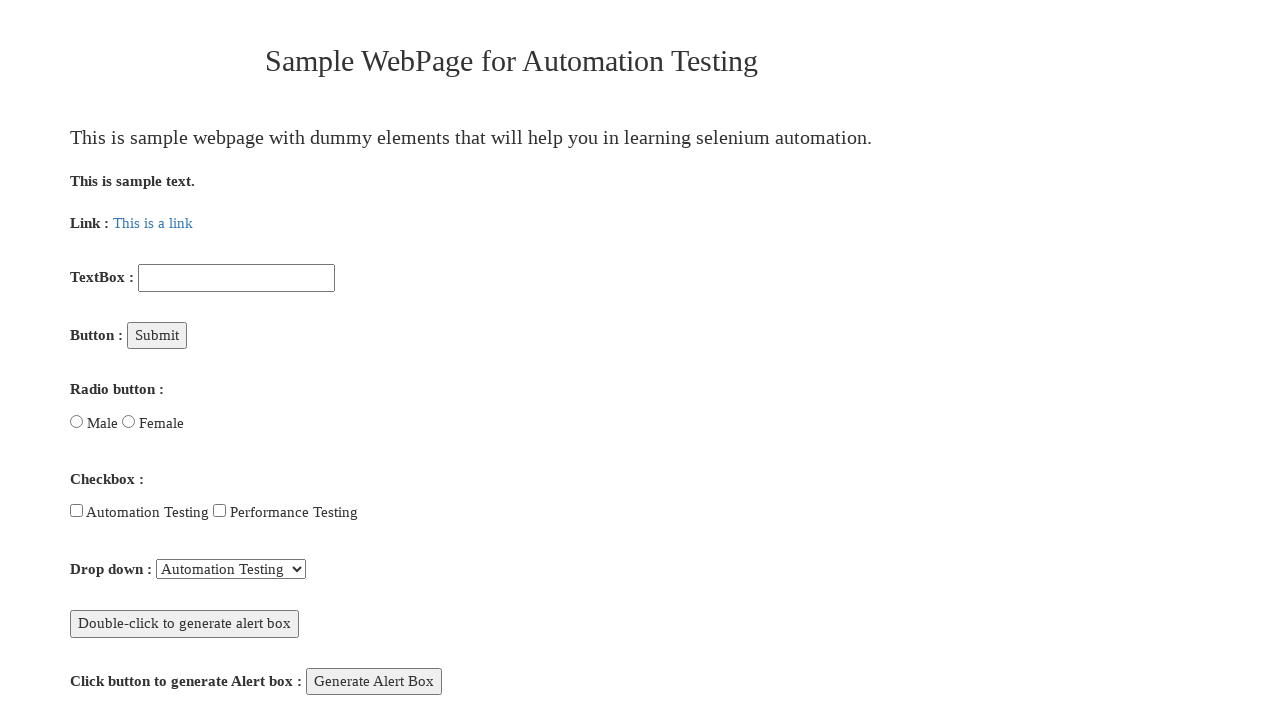

Clicked 'Generate Alert Box' button to trigger first alert at (374, 681) on xpath=//button[text()='Generate Alert Box']
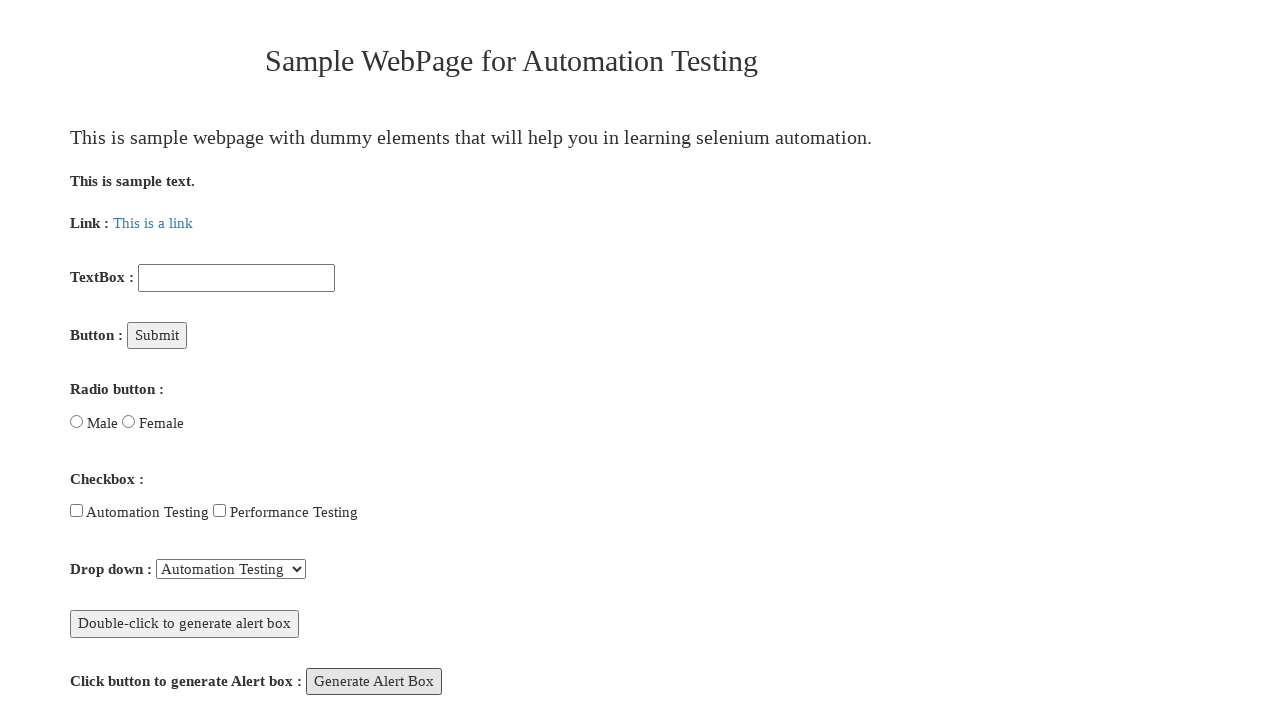

Set up dialog handler to accept first alert
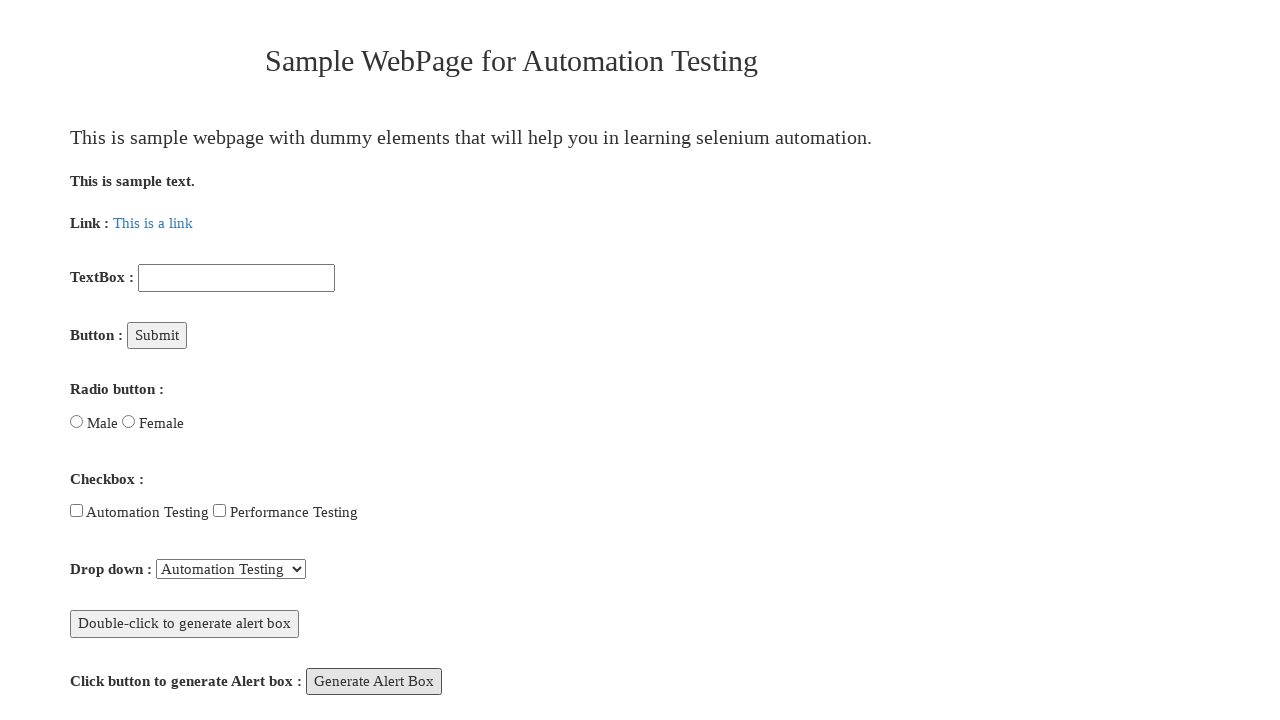

Waited for alert processing
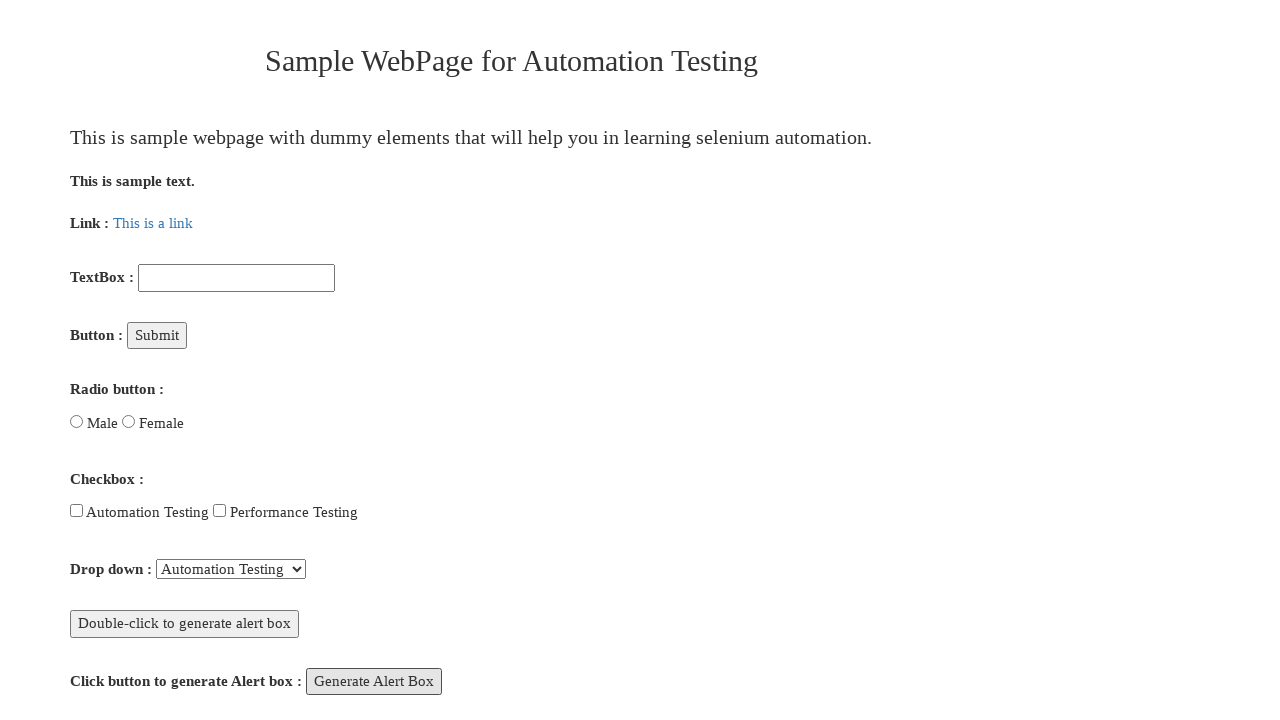

Set up dialog handler to capture and accept second alert
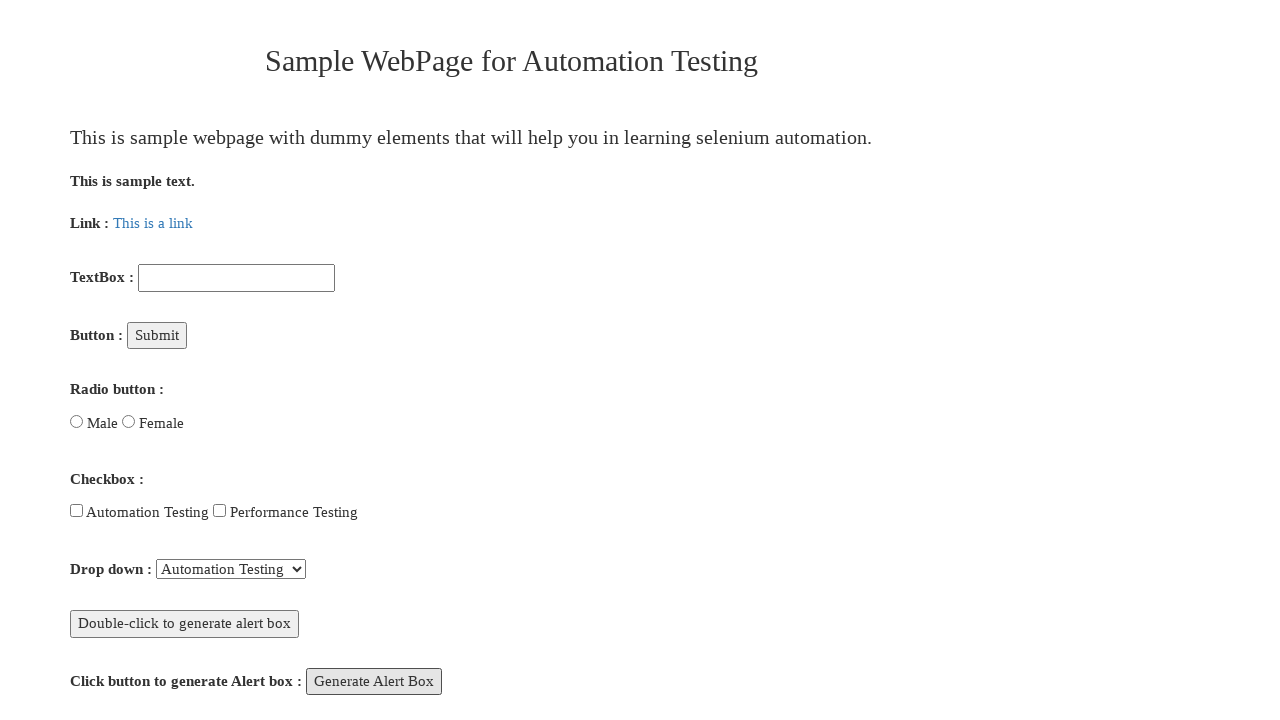

Clicked 'Generate Alert Box' button to trigger second alert at (374, 681) on xpath=//button[text()='Generate Alert Box']
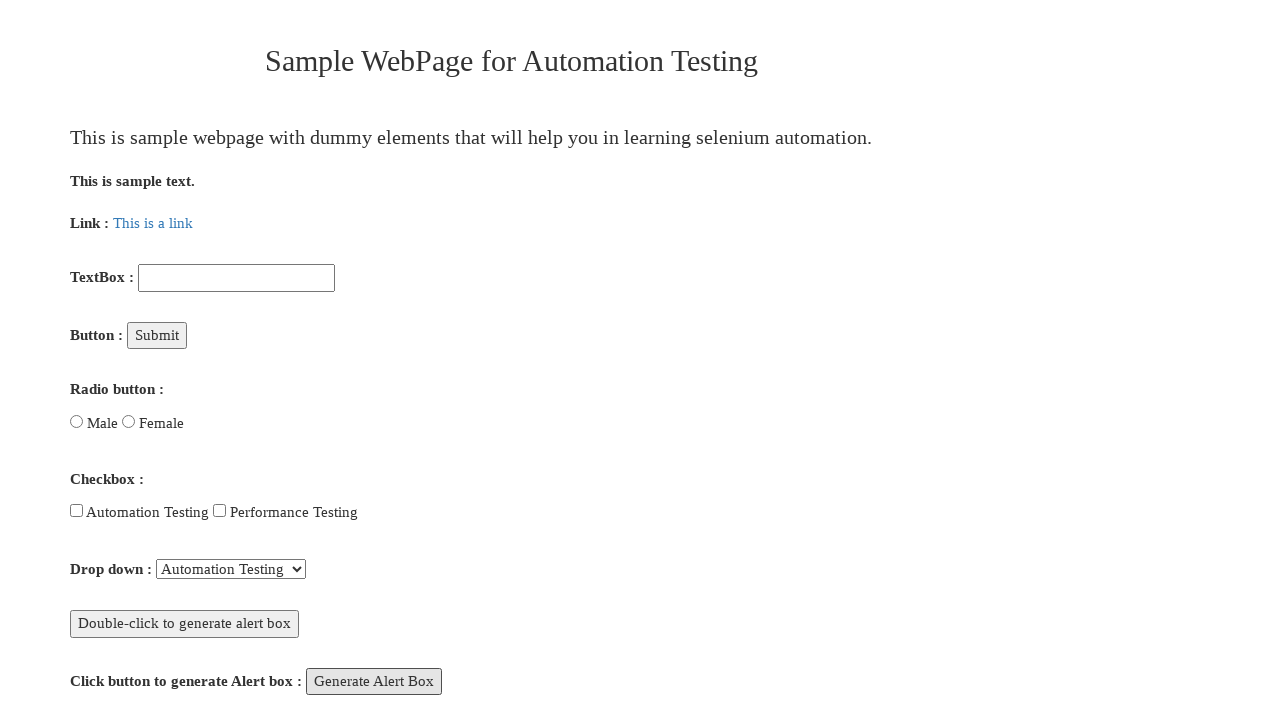

Waited for second alert processing and captured alert text
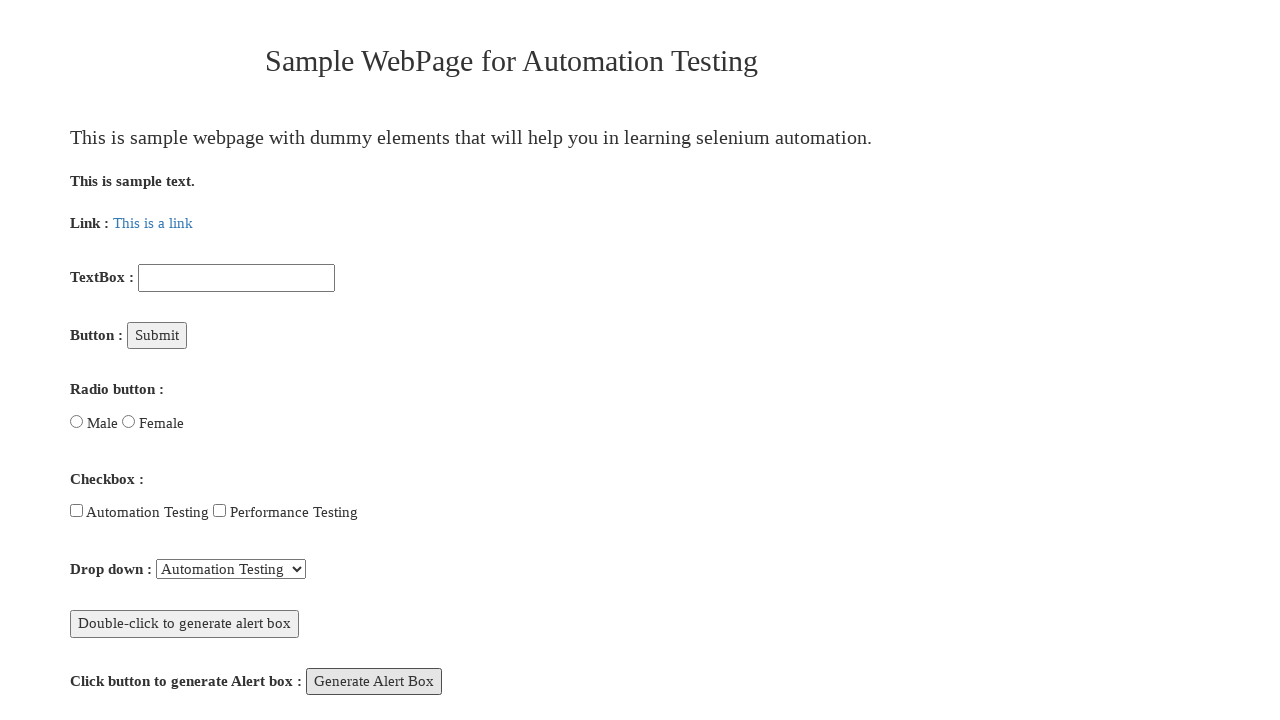

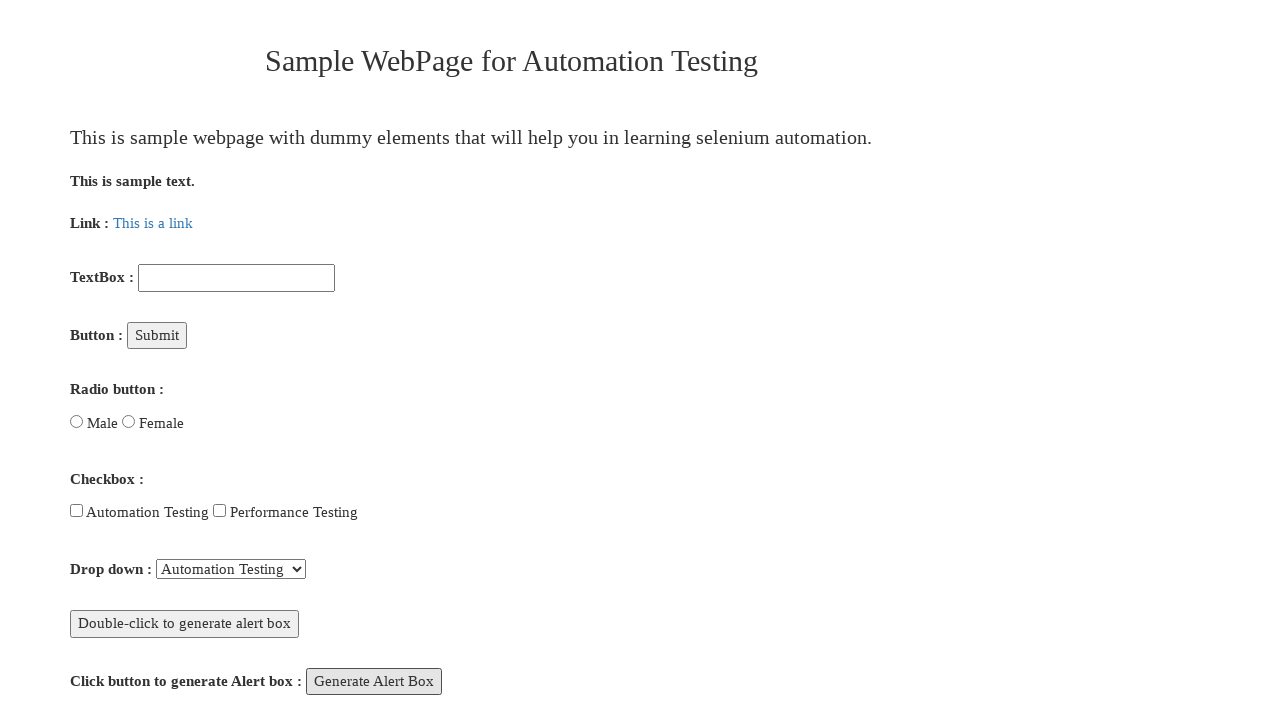